Tests popup and window handling by clicking a link that opens a new window, then verifying both the original window and the new popup window have the correct titles and content.

Starting URL: https://practice.cydeo.com/windows

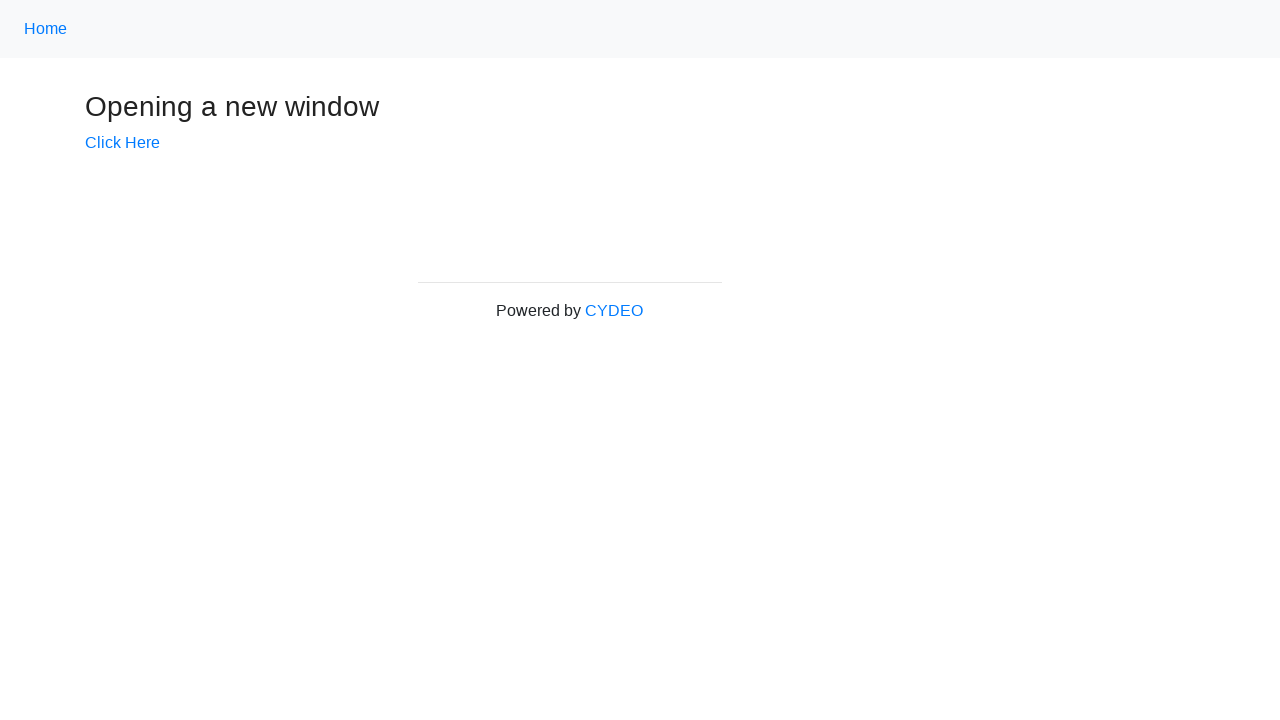

Clicked link to open new window and captured popup event at (122, 143) on xpath=//a[@href='/windows/new']
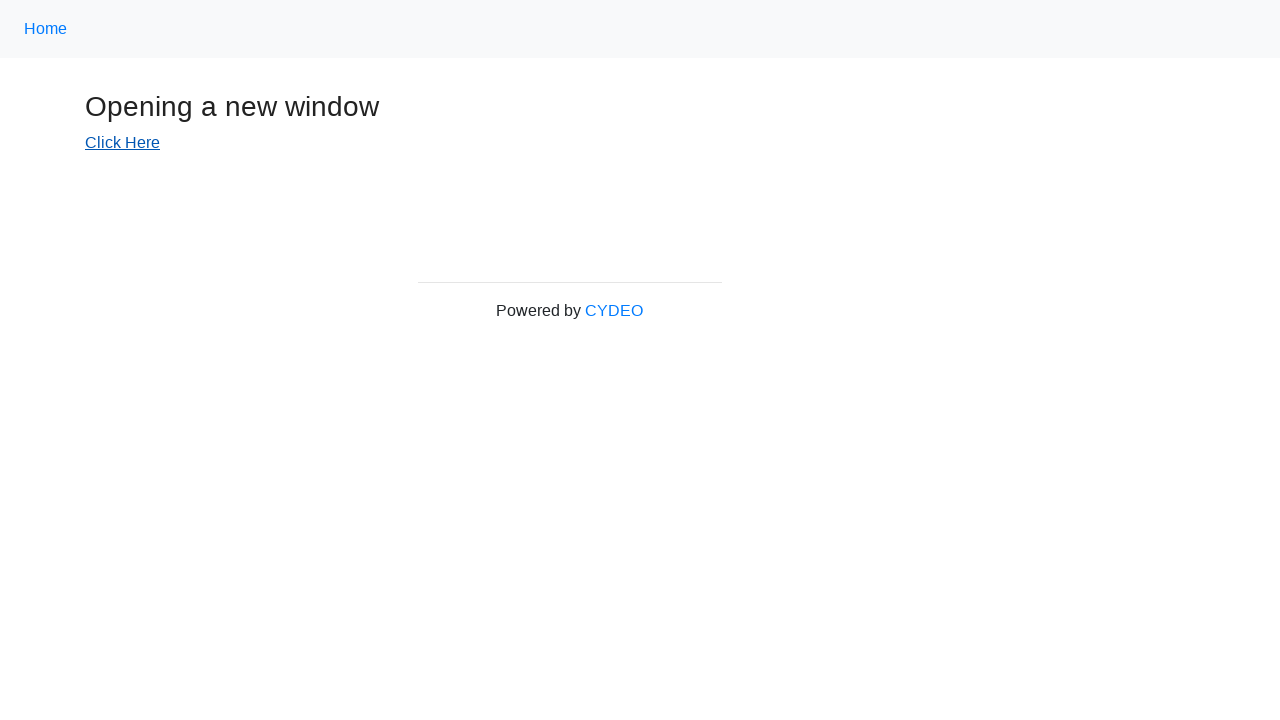

Retrieved new page object from popup
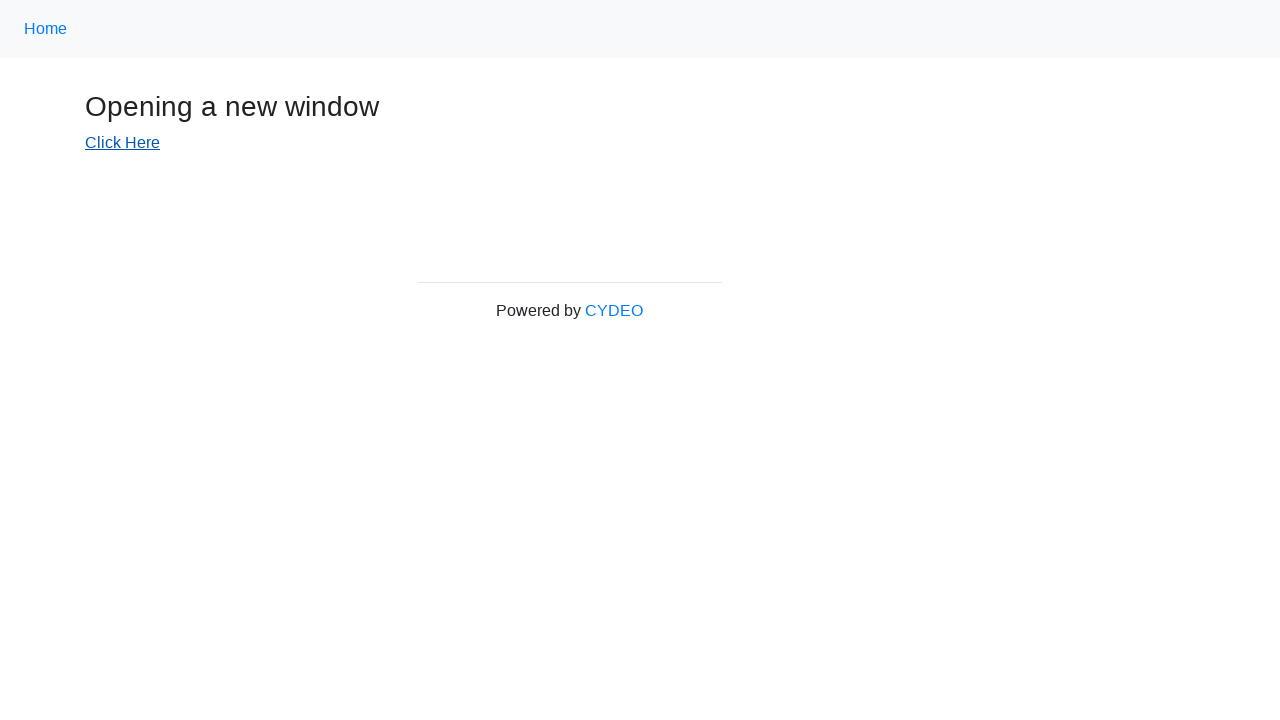

New page finished loading
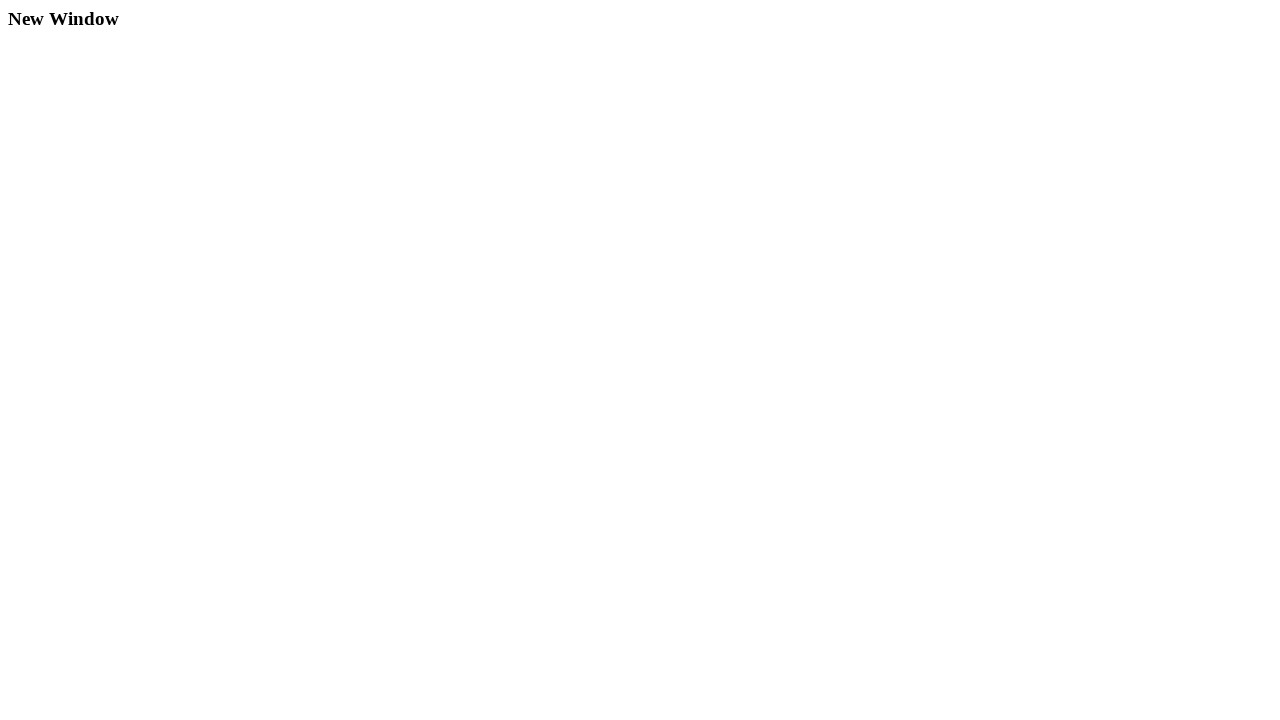

Verified new window title is 'New Window'
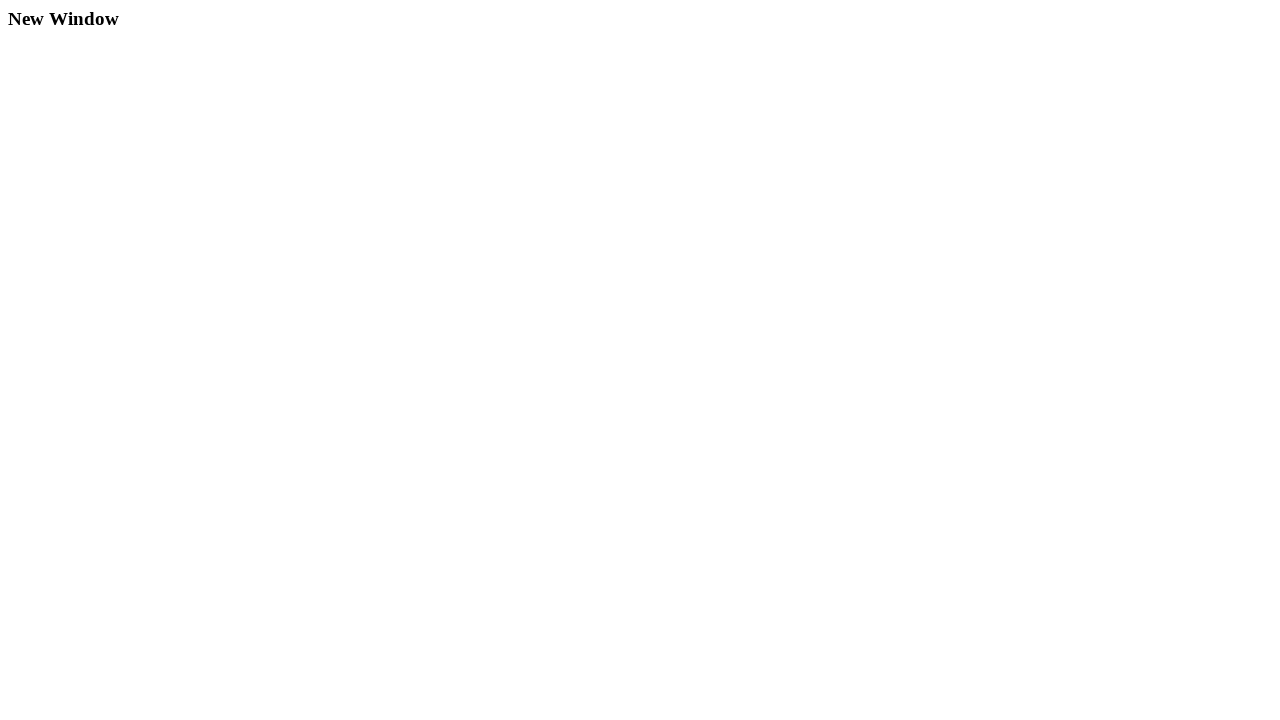

Verified original window title is 'Windows'
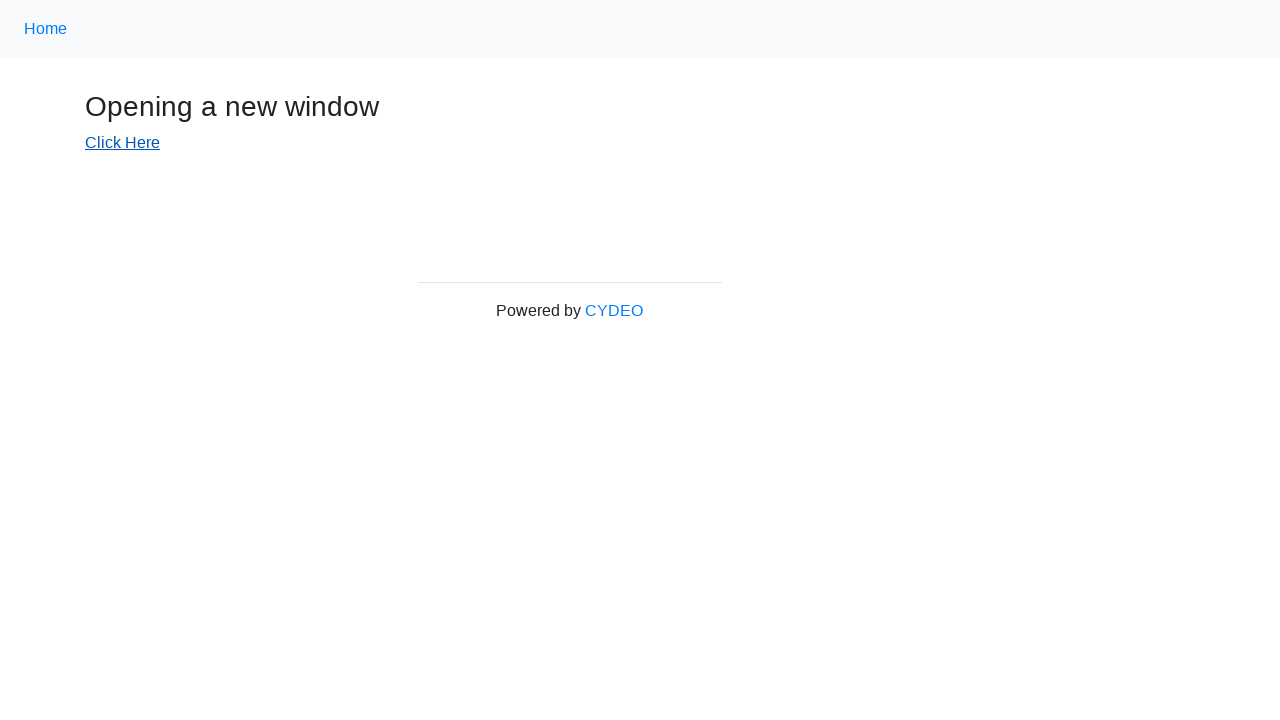

Brought original window to front
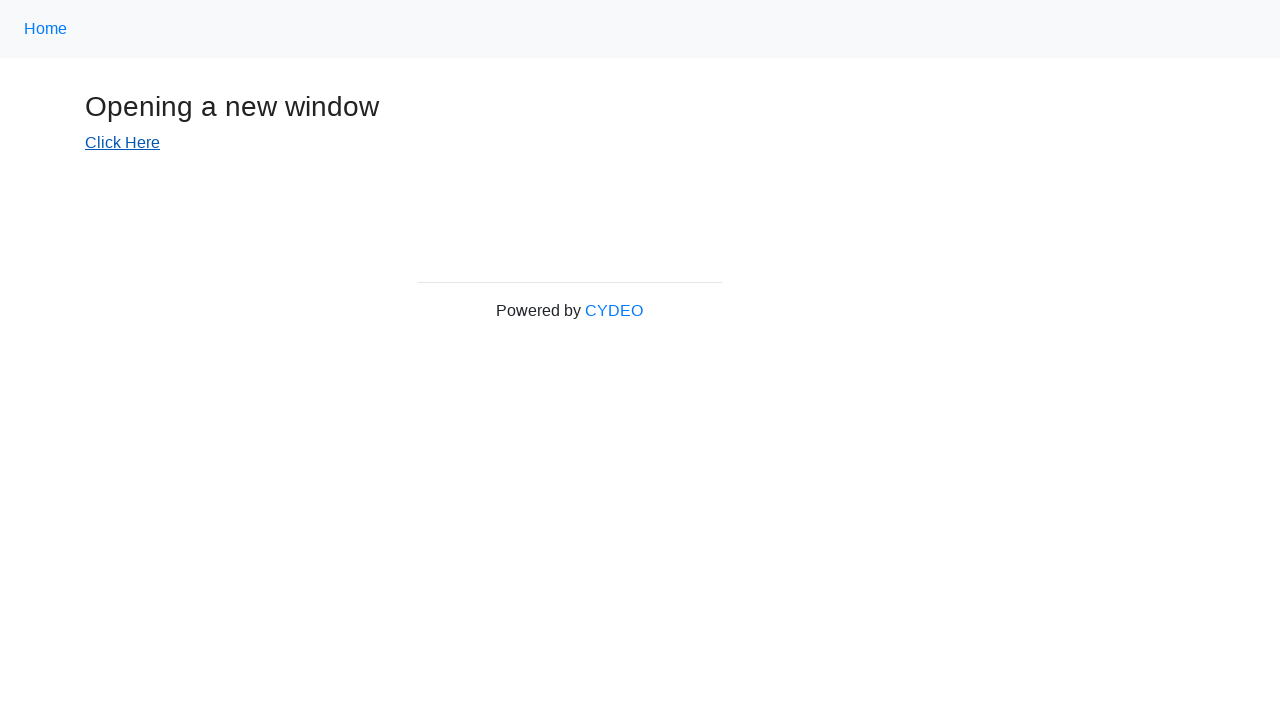

Verified 'Opening a new window' text is visible in original window
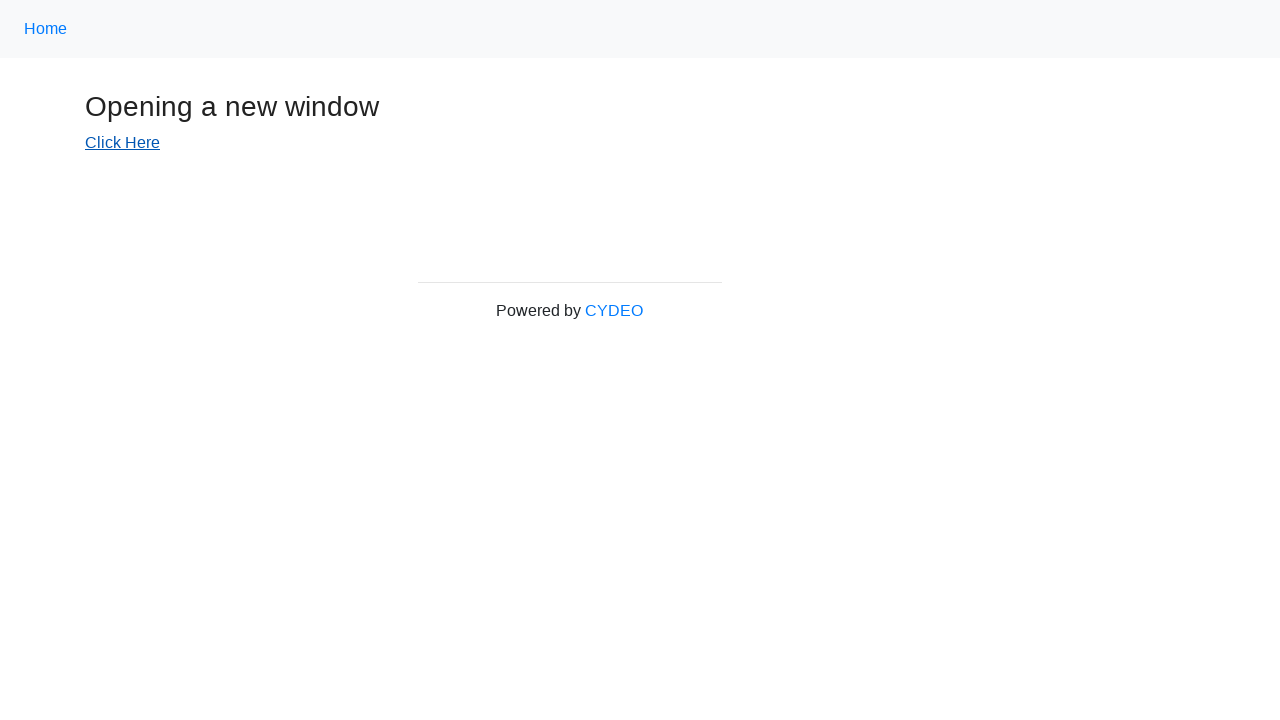

Brought new window to front
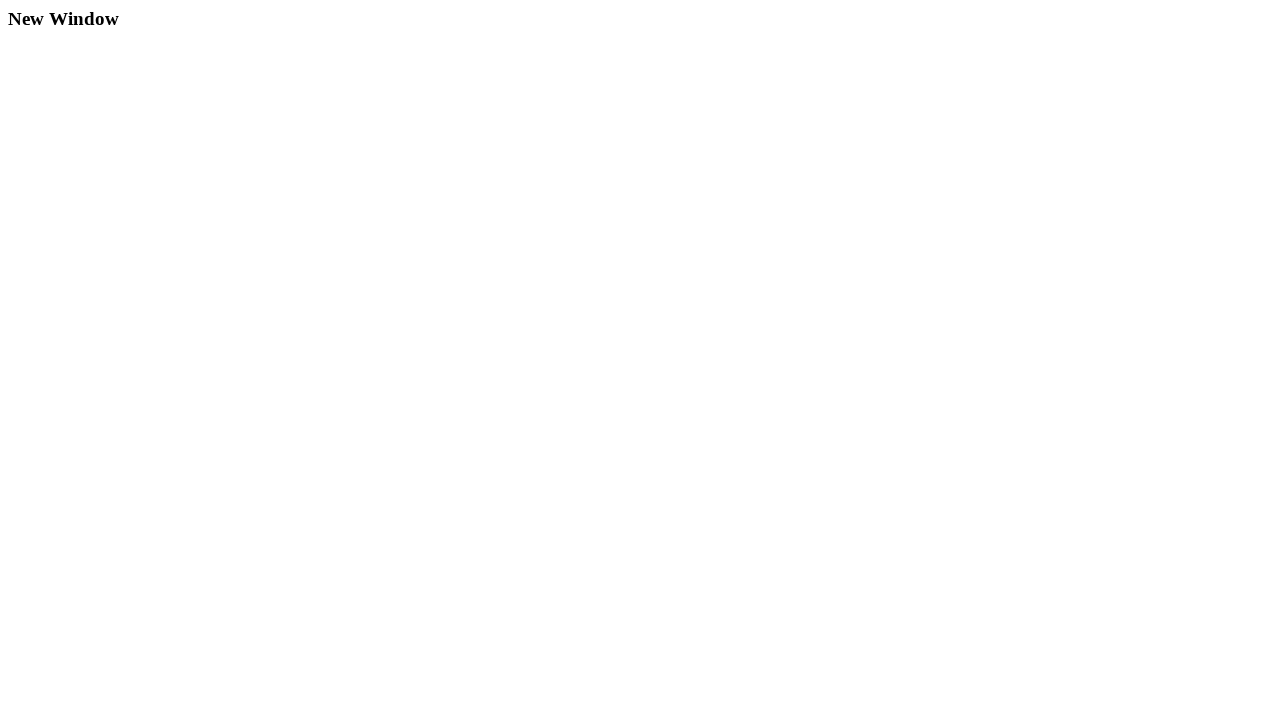

Verified 'New Window' text is visible in new window
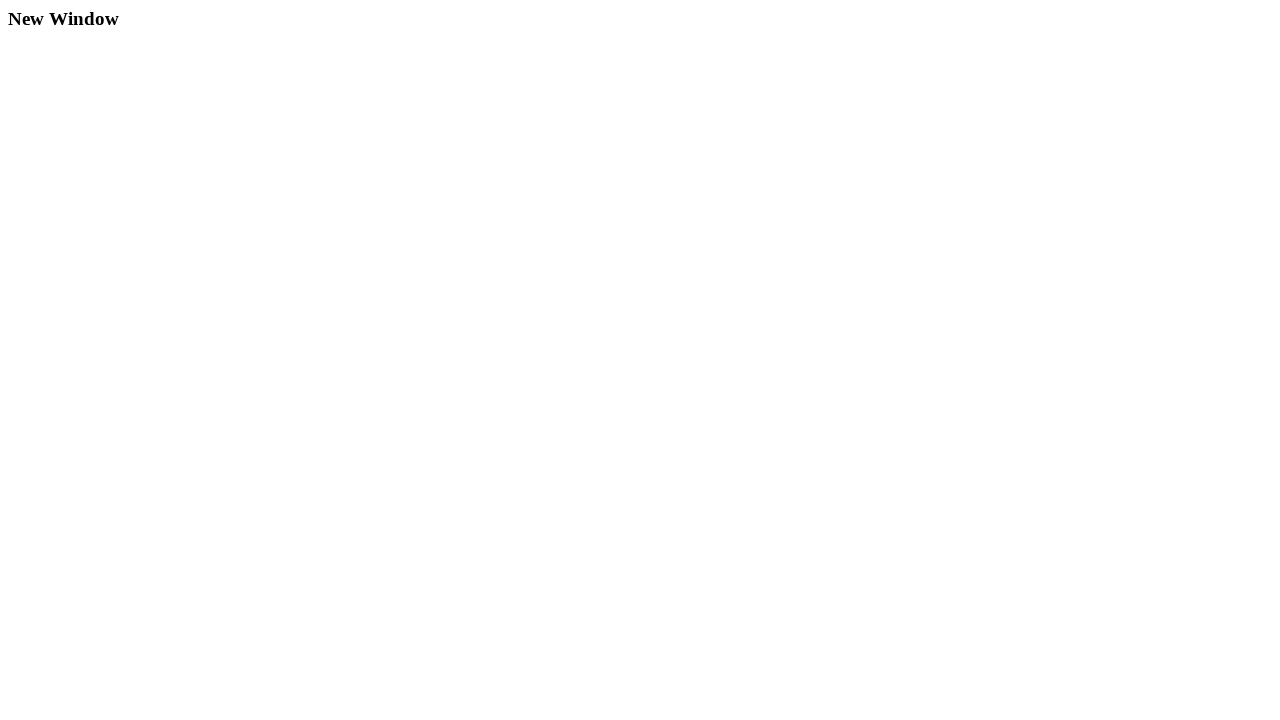

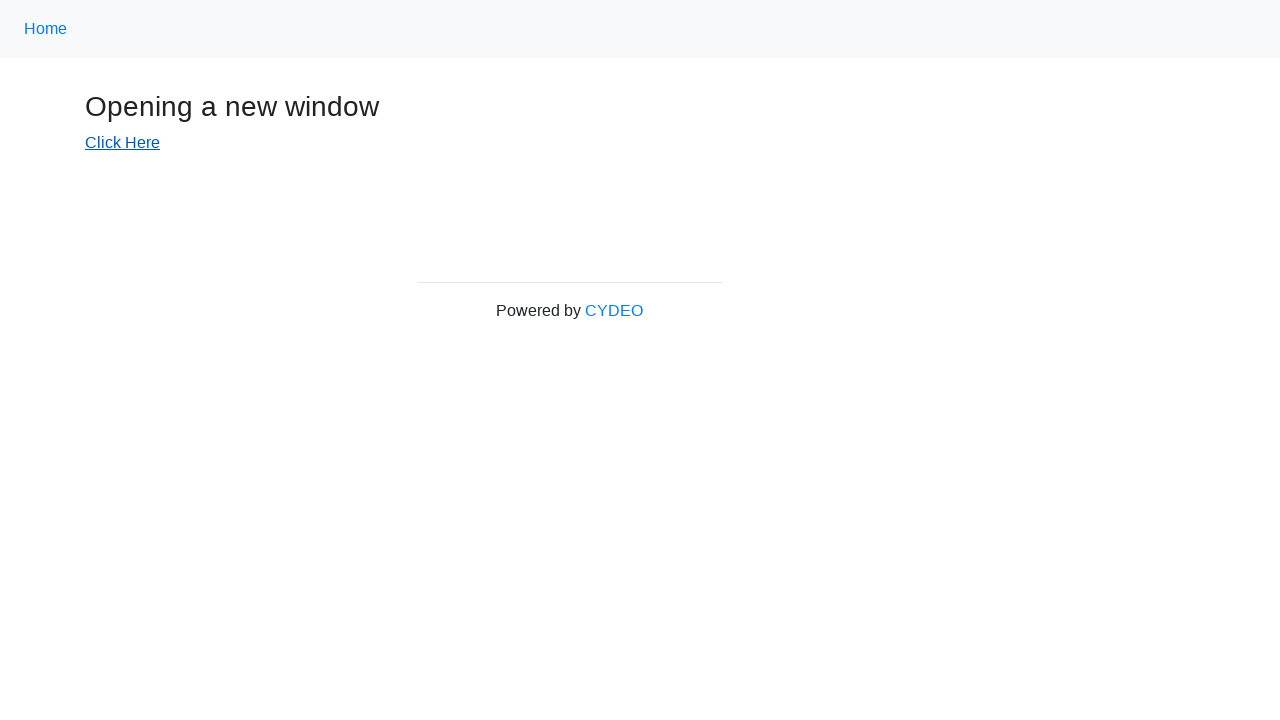